Tests the search functionality by entering 'eloquent javascript' in the search box

Starting URL: https://demoqa.com/books

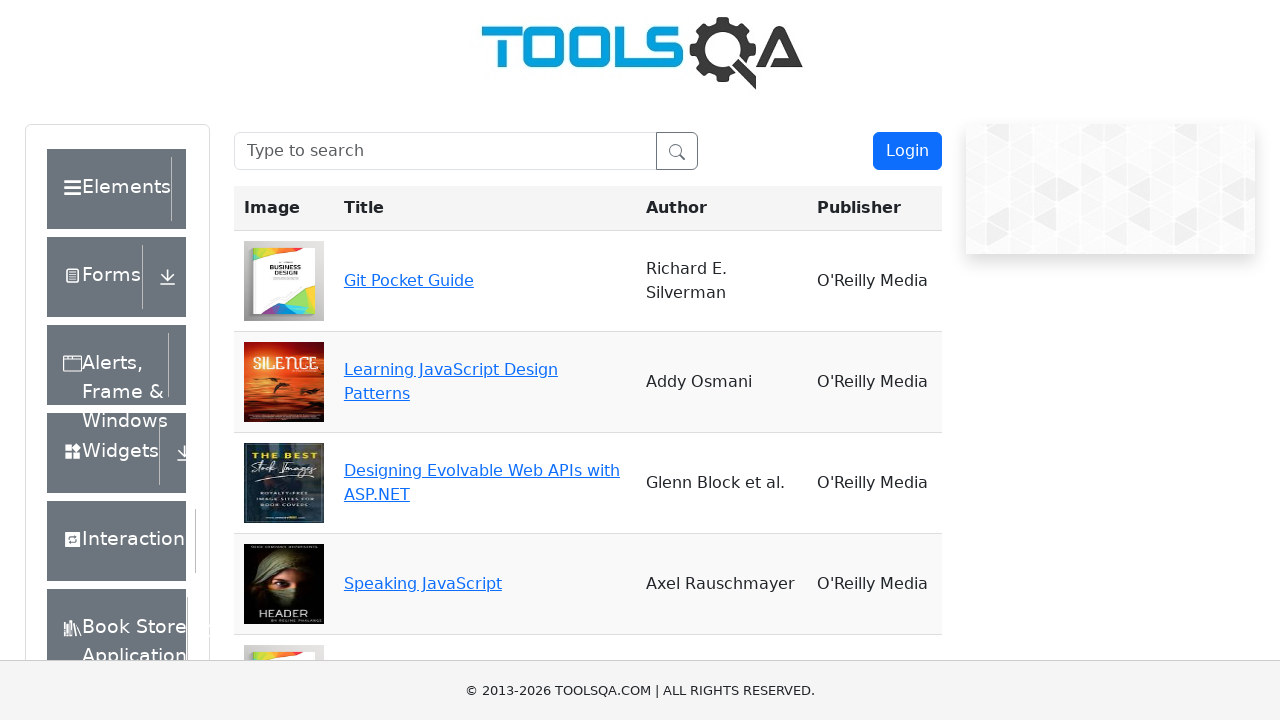

Filled search box with 'eloquent javascript' on #searchBox
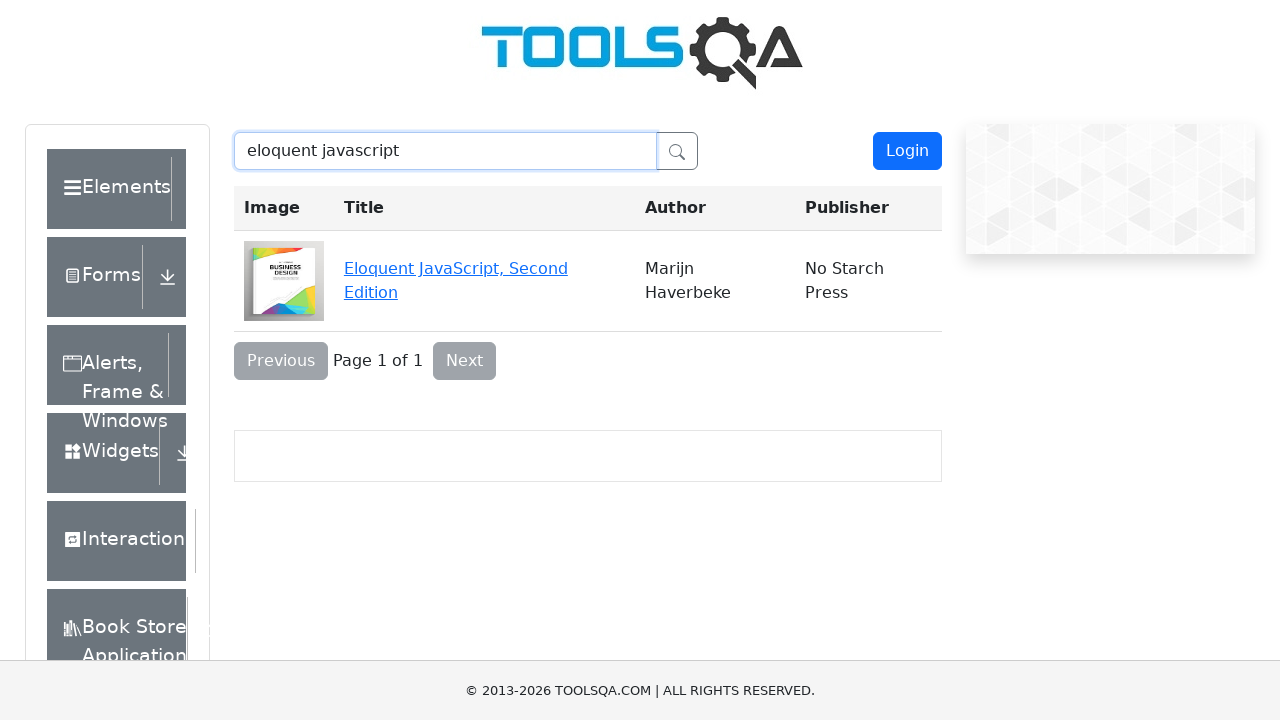

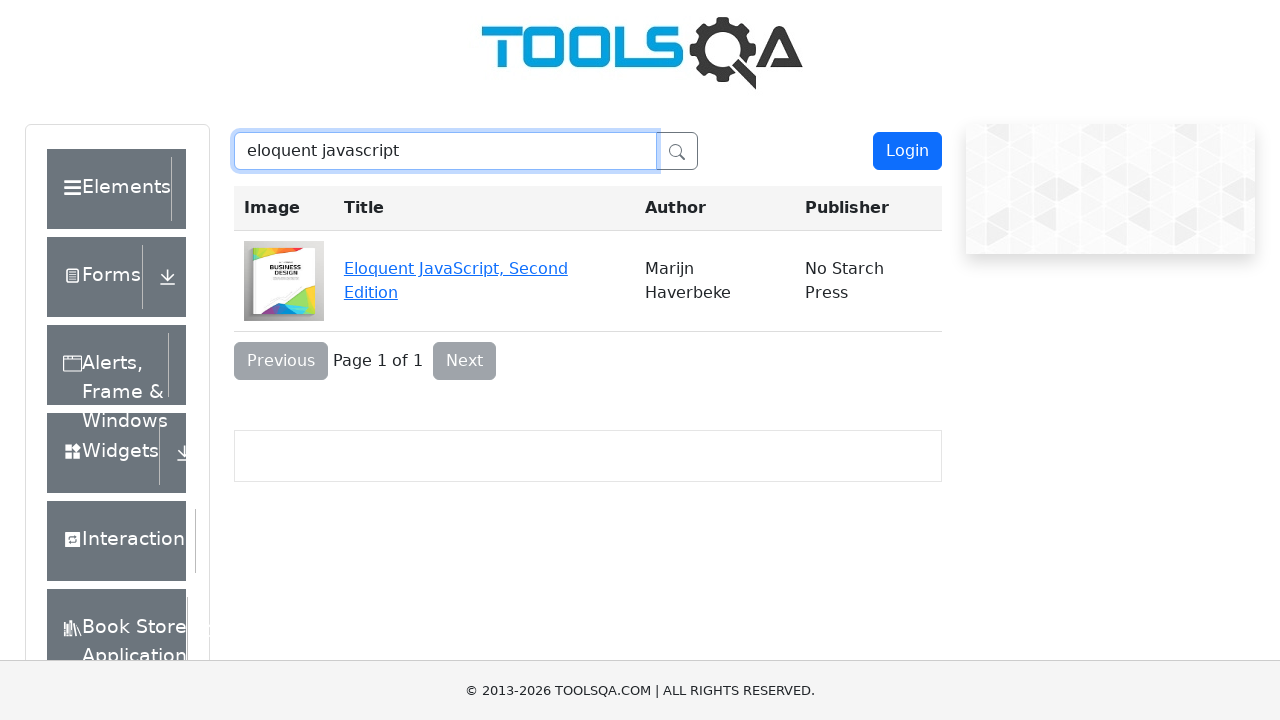